Tests dynamic loading functionality by navigating through links to trigger dynamically rendered content and verifying the "Hello World!" element appears after clicking Start

Starting URL: https://the-internet.herokuapp.com/

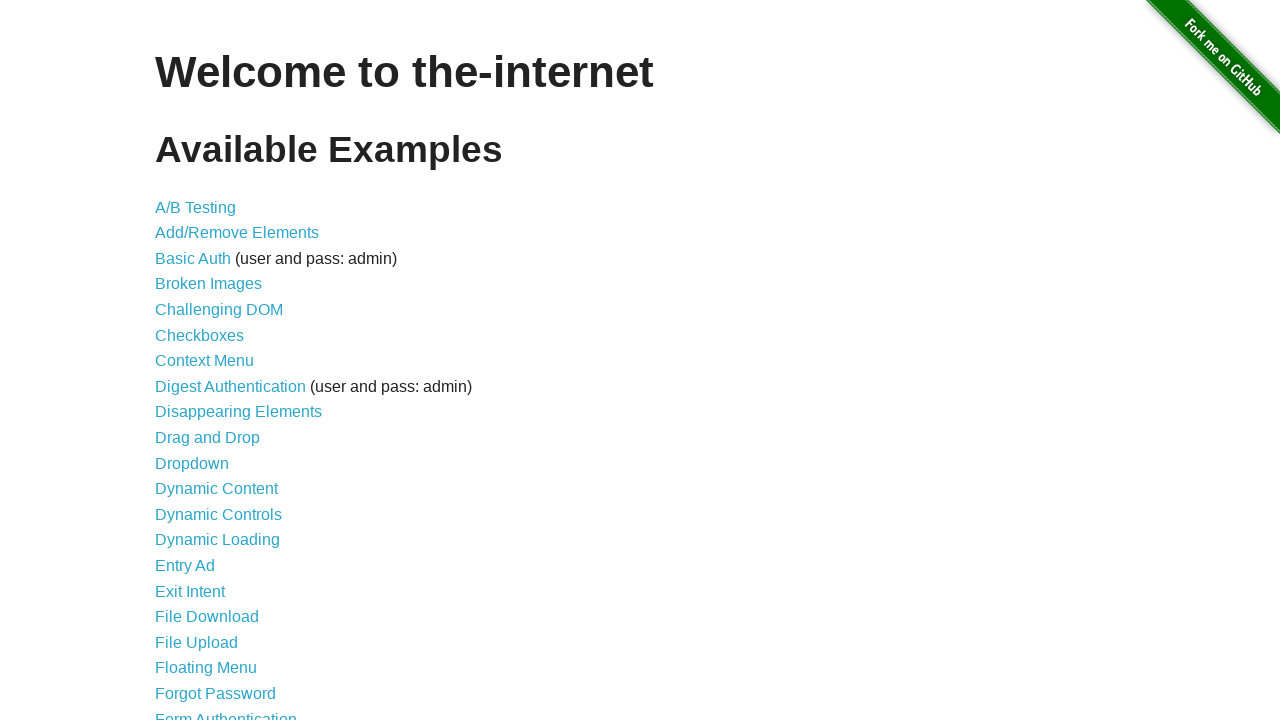

Clicked on Dynamic Loading link at (218, 540) on text=Dynamic Loading
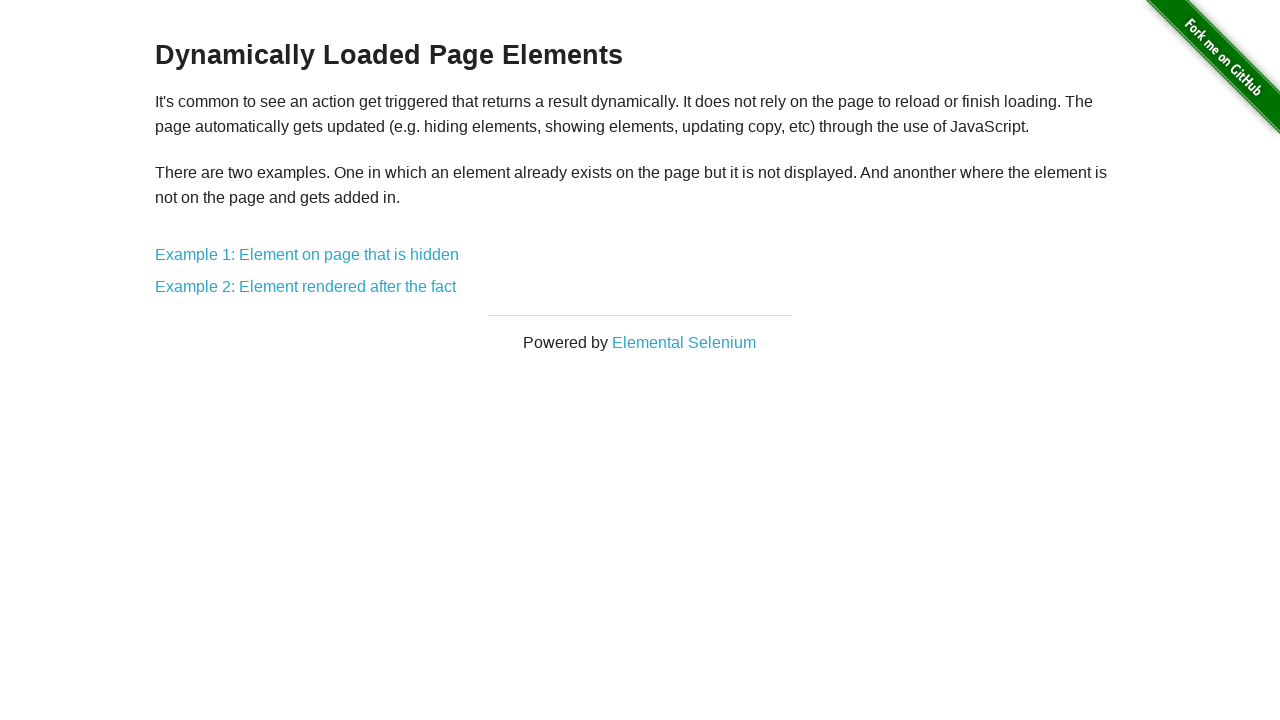

Clicked on Example 2: Element rendered after the fact link at (306, 287) on text=Example 2: Element rendered after the fact
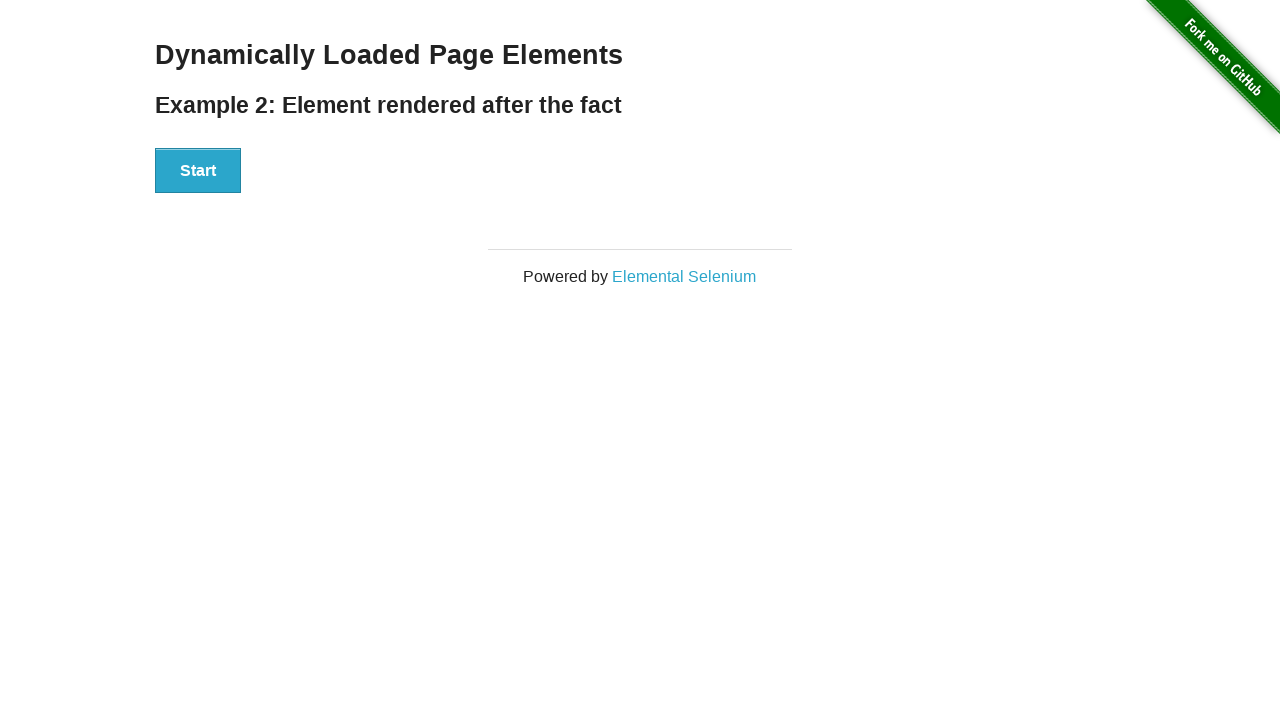

Clicked Start button to trigger dynamic content loading at (198, 171) on xpath=//button[text()='Start']
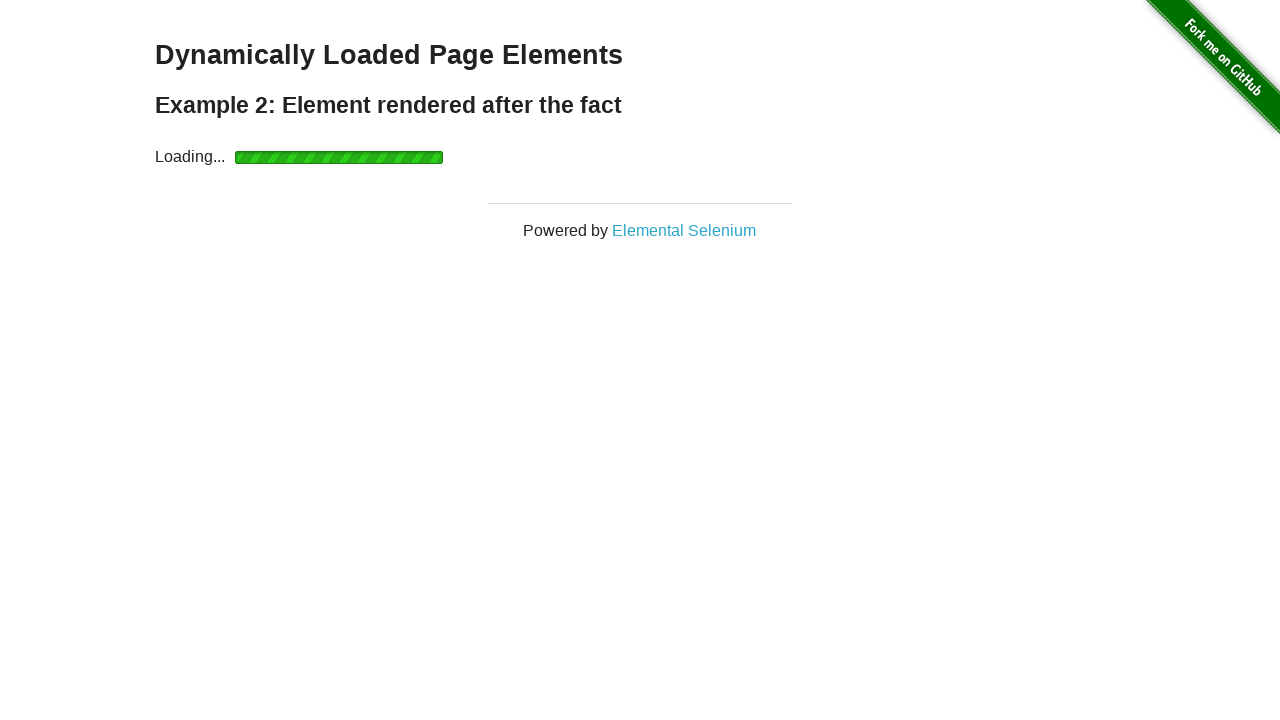

Waited for 'Hello World!' element to appear after dynamic loading
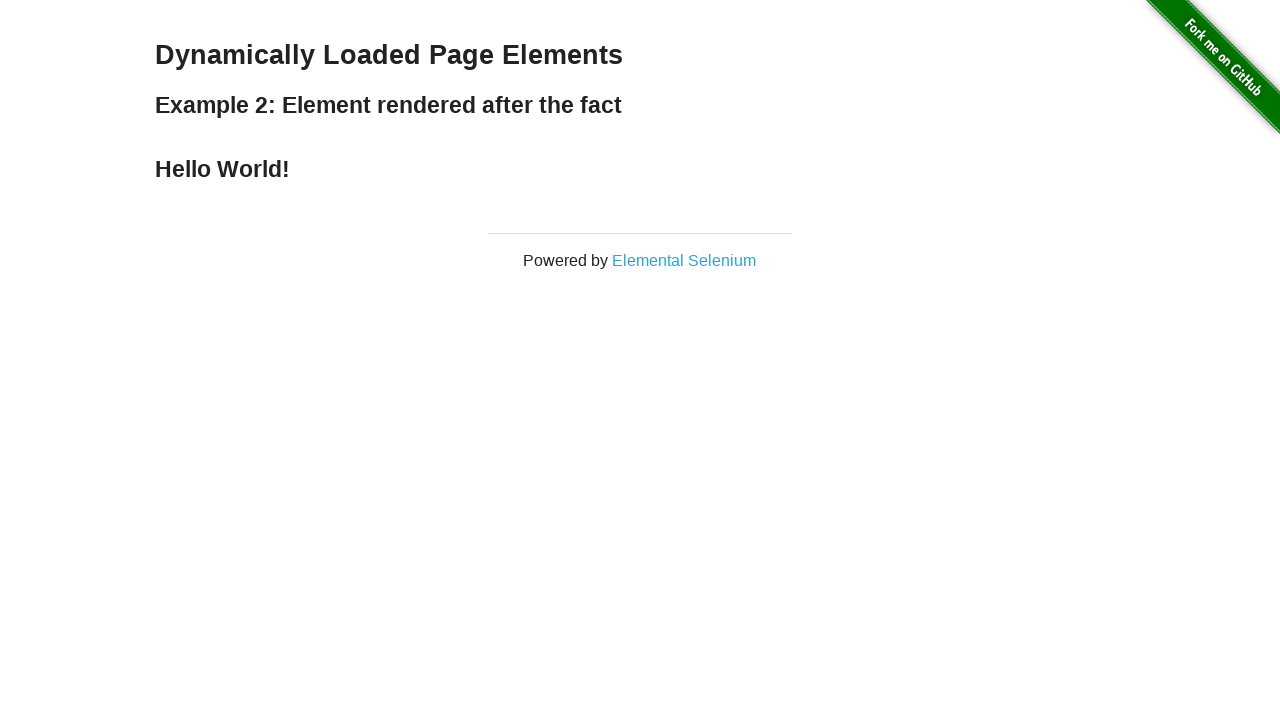

Verified 'Hello World!' element is present - found 1 element(s)
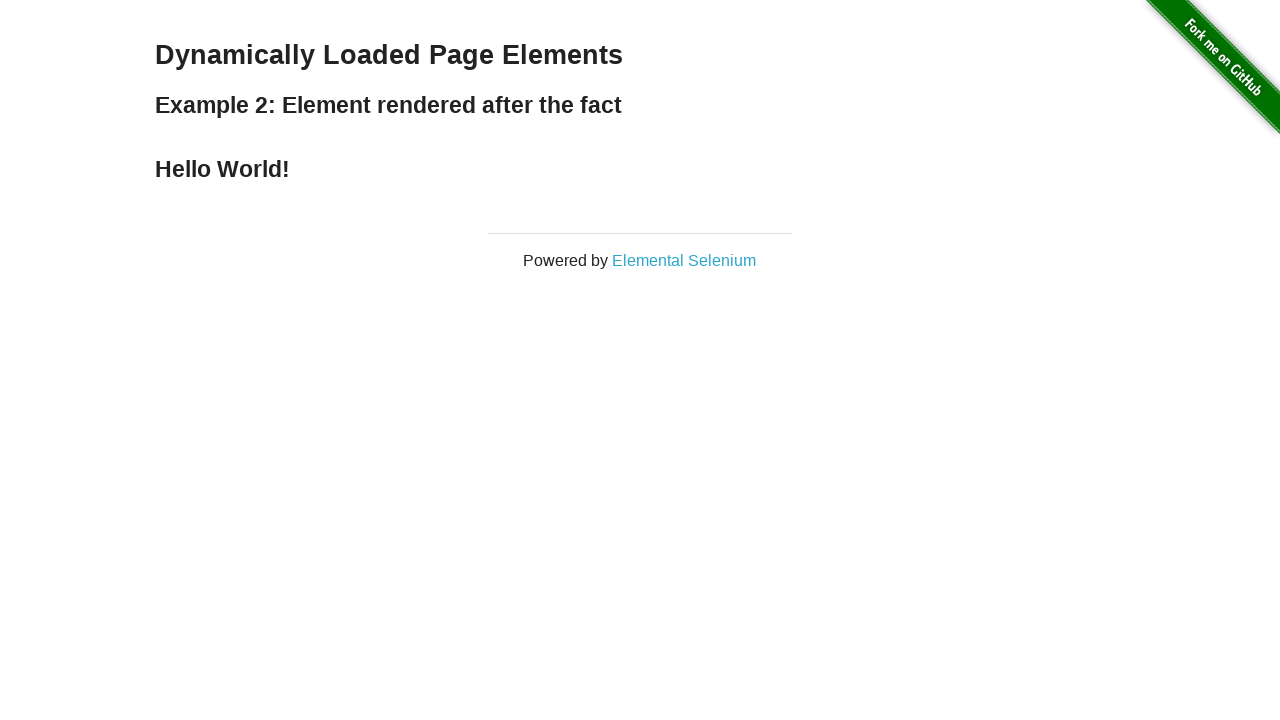

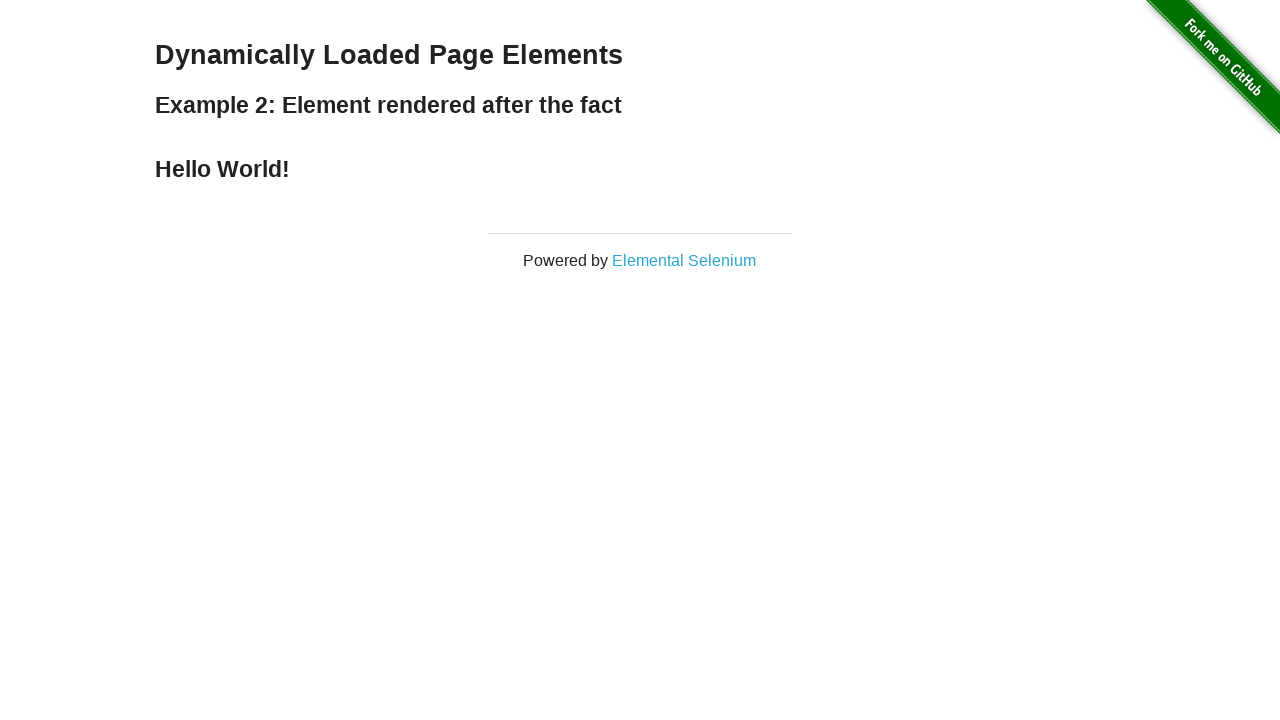